Tests iframe interaction on W3Schools editor by switching into an iframe, clicking a button, then switching back to the parent frame and clicking the menu button

Starting URL: https://www.w3schools.com/js/tryit.asp?filename=tryjs_myfirst

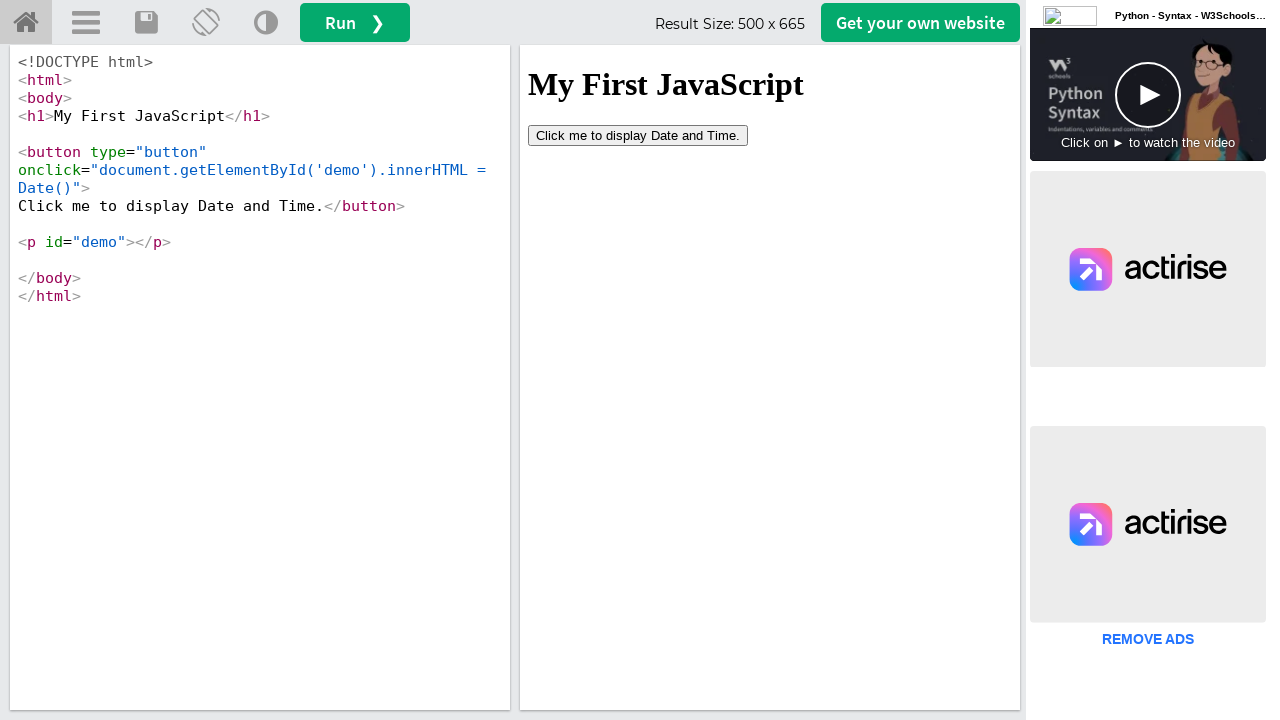

Waited for iframe#iframeResult to load
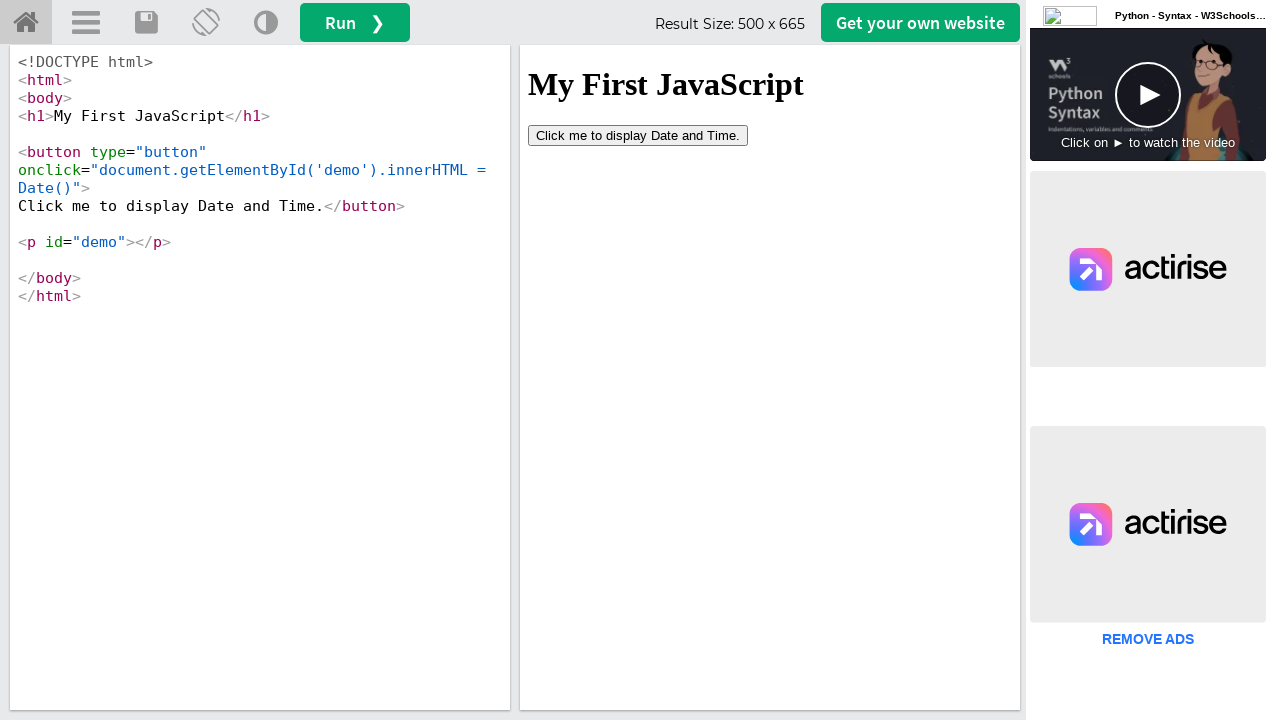

Located iframe#iframeResult
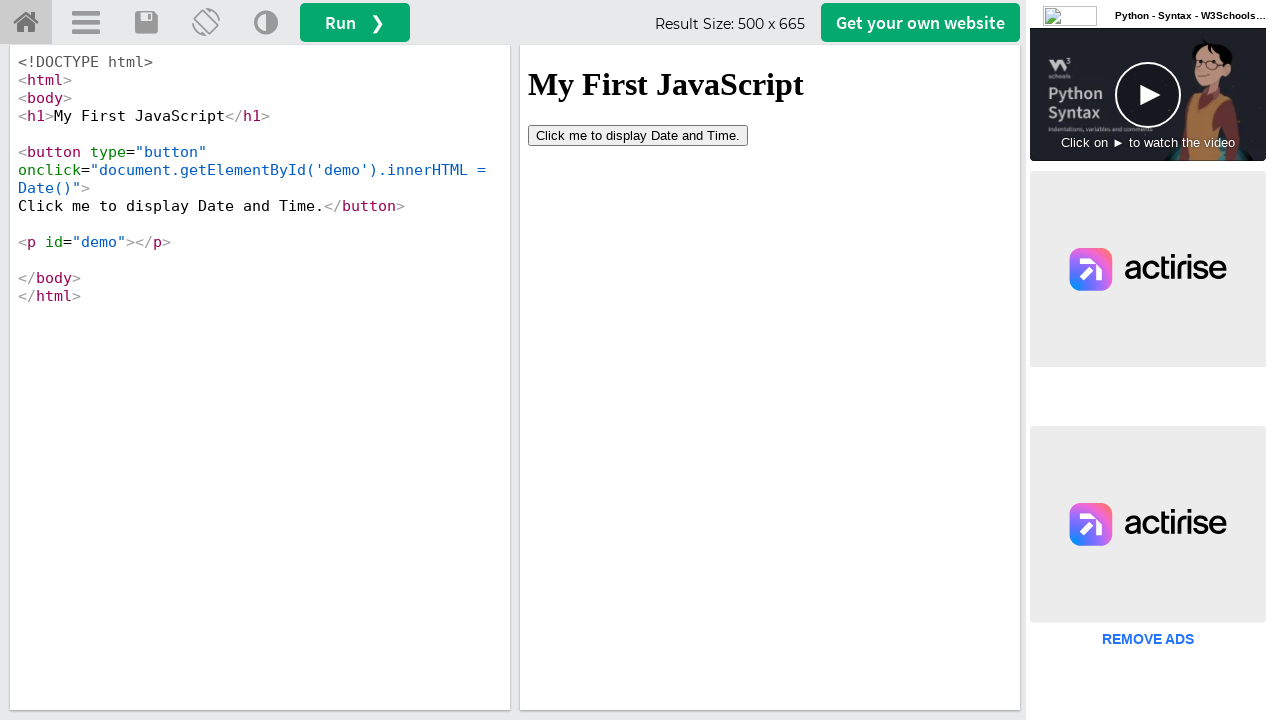

Clicked 'Click me to display' button inside iframe at (638, 135) on #iframeResult >> internal:control=enter-frame >> button:has-text('Click me to di
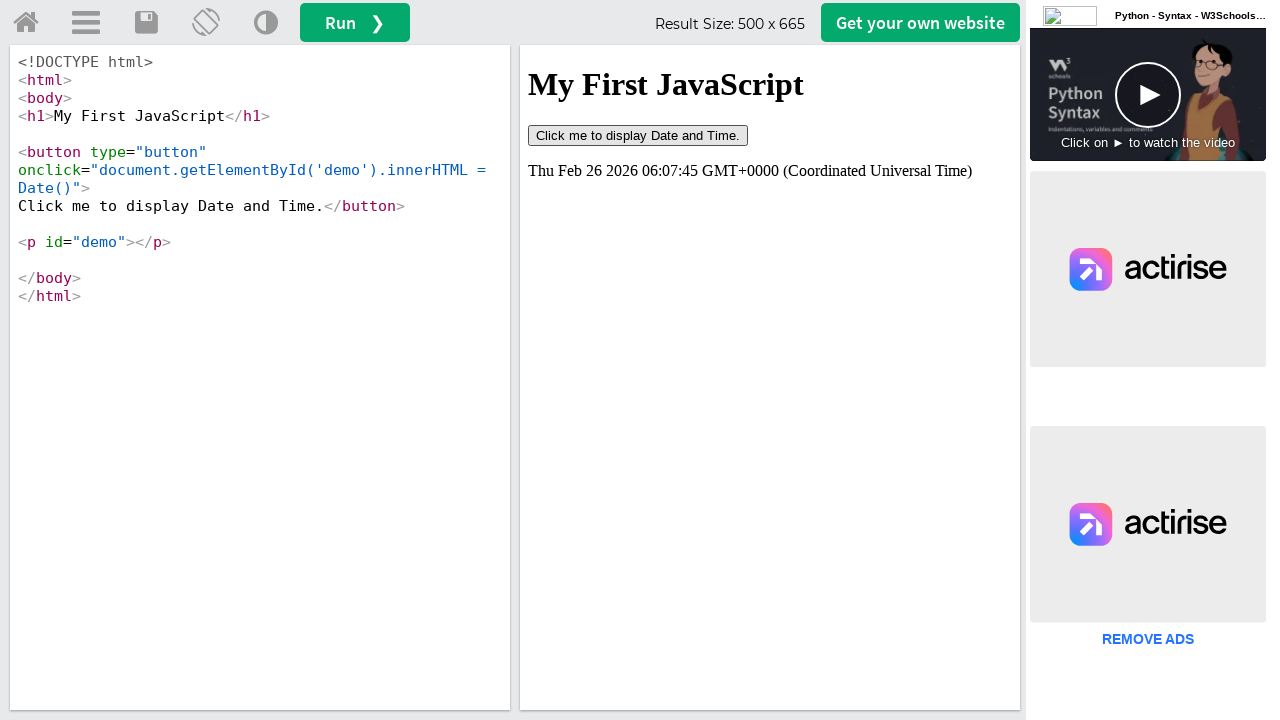

Clicked menu button on main page after switching back from iframe at (86, 23) on #menuButton
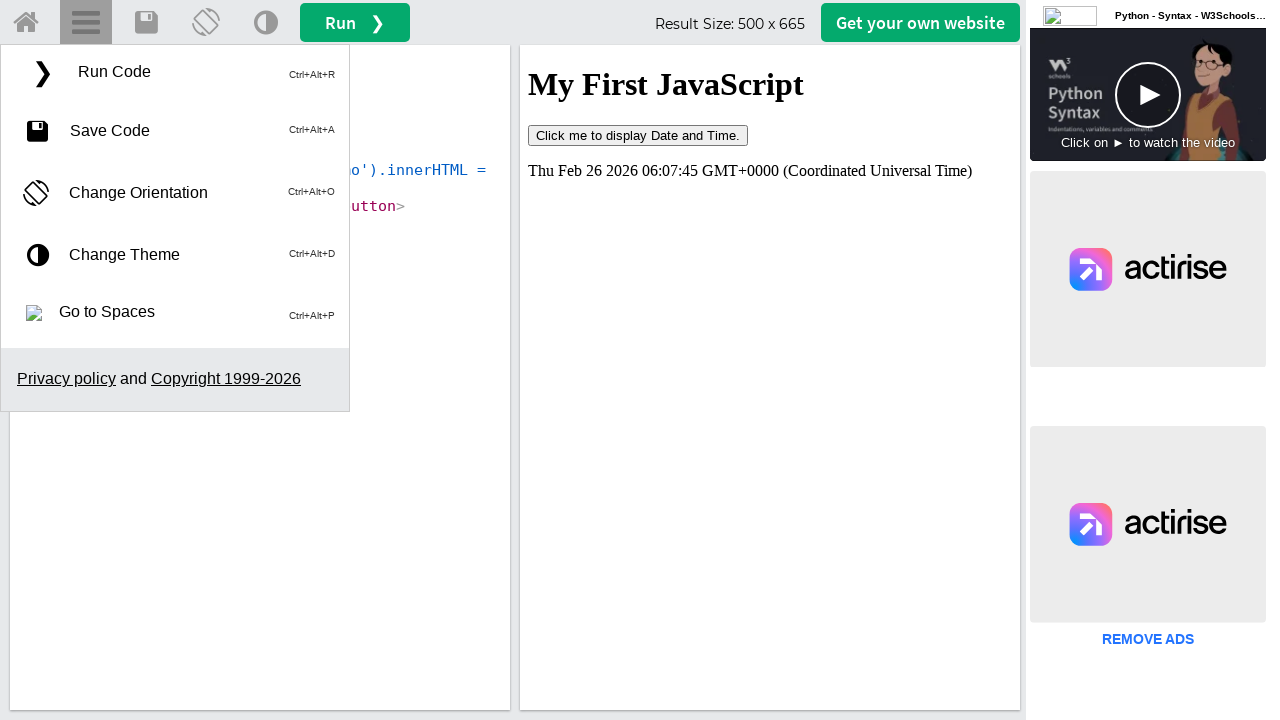

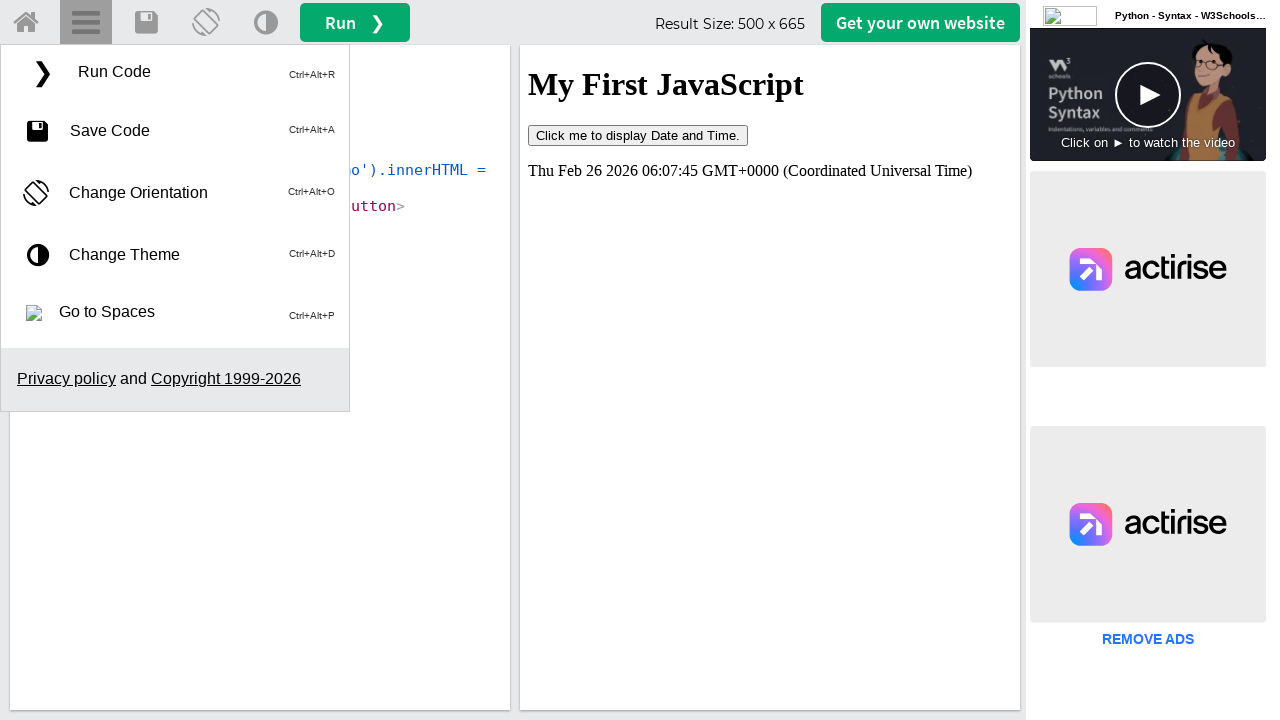